Tests the datepicker functionality by entering a date value into the date field and pressing Enter to confirm the selection

Starting URL: https://formy-project.herokuapp.com/datepicker

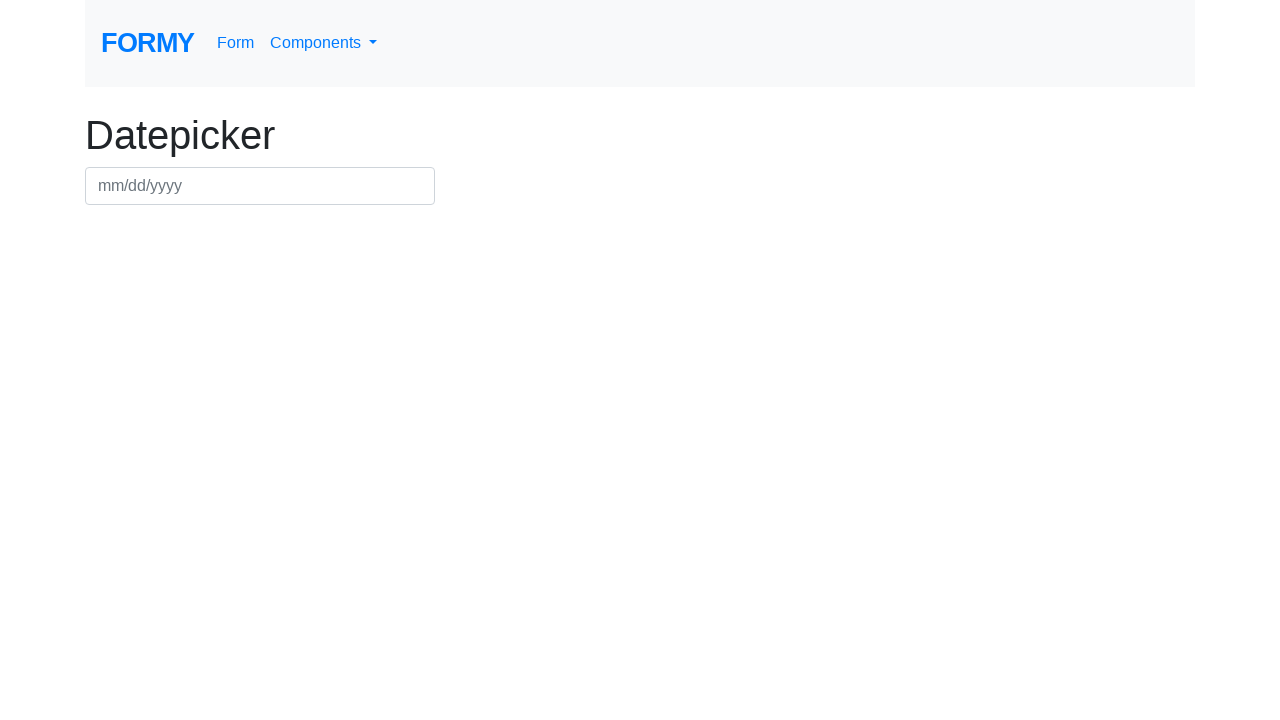

Filled datepicker field with date 07/03/1993 on #datepicker
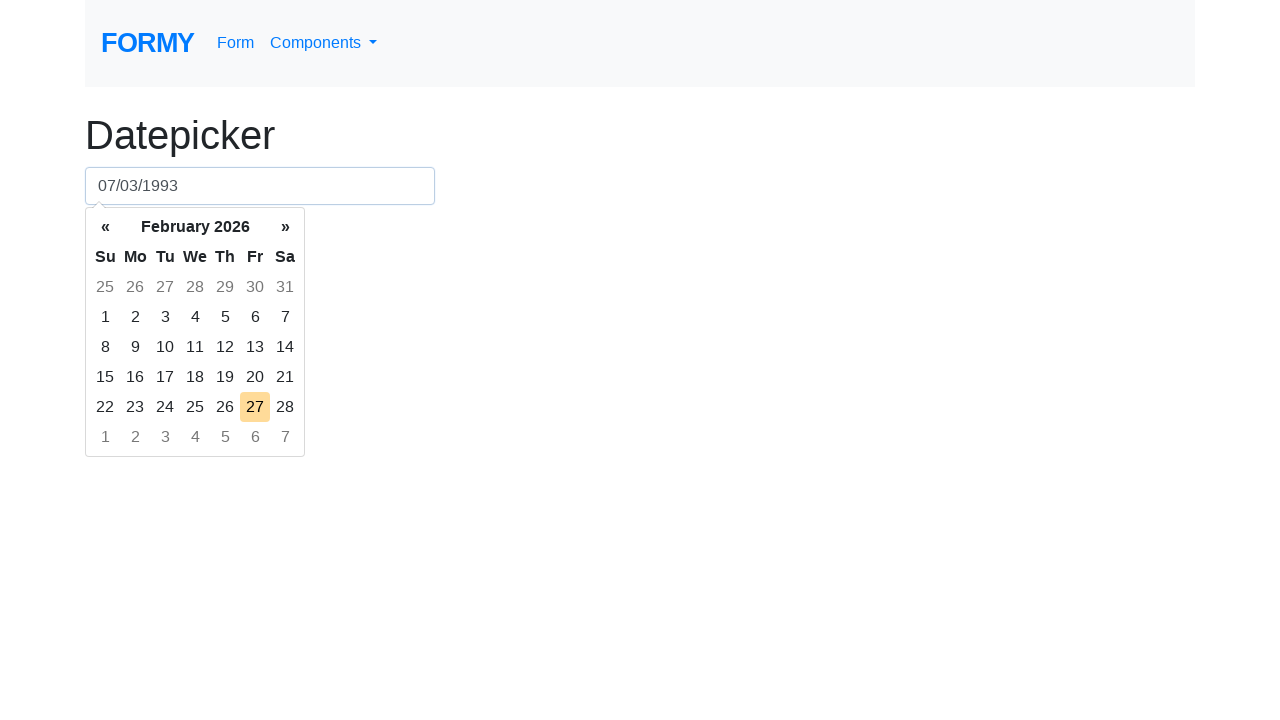

Pressed Enter to confirm date selection on #datepicker
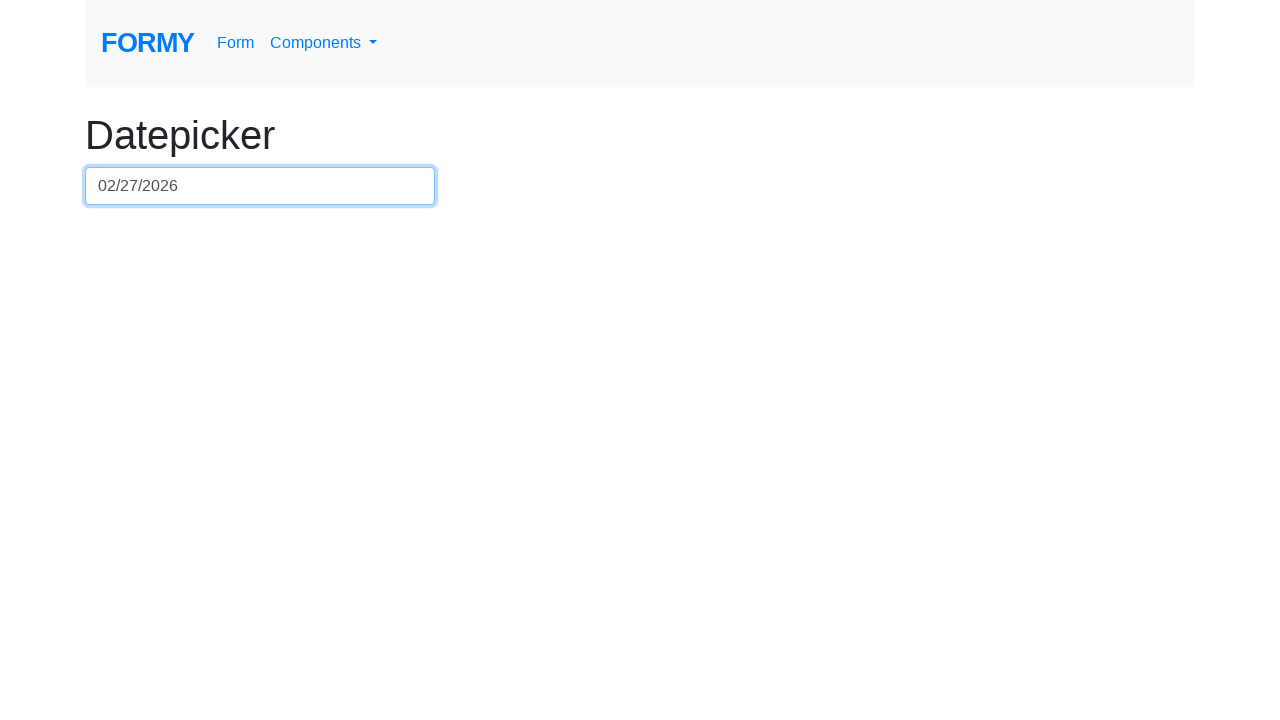

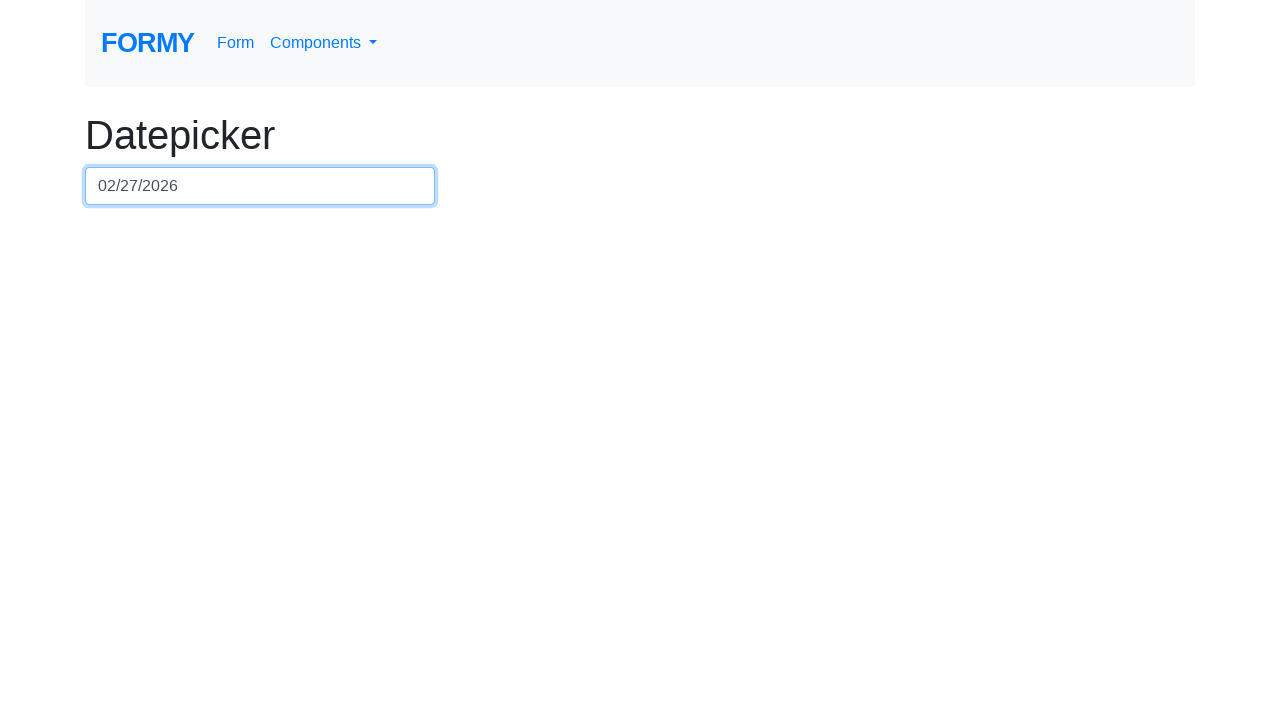